Tests login form validation by entering valid username with incorrect password and verifying the error message is displayed

Starting URL: https://www.saucedemo.com/

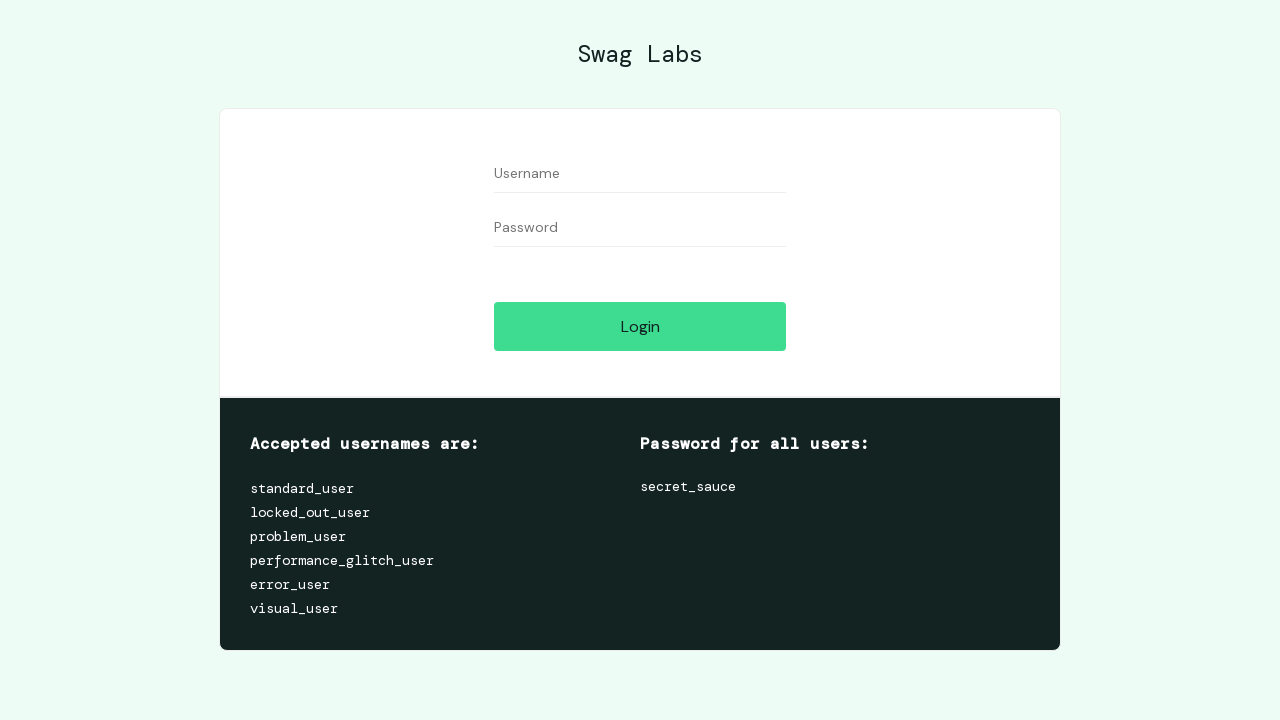

Filled username field with 'standard_user' on #user-name
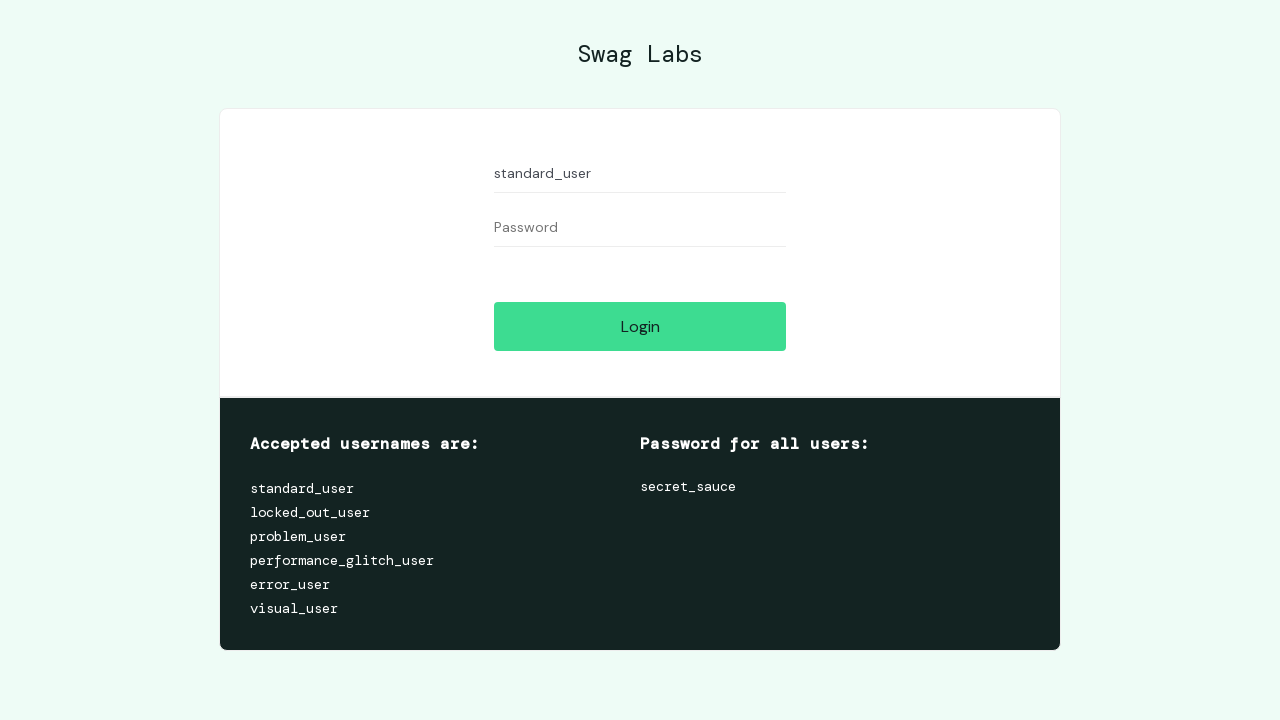

Filled password field with incorrect password 'wrongpassword123' on input[name='password']
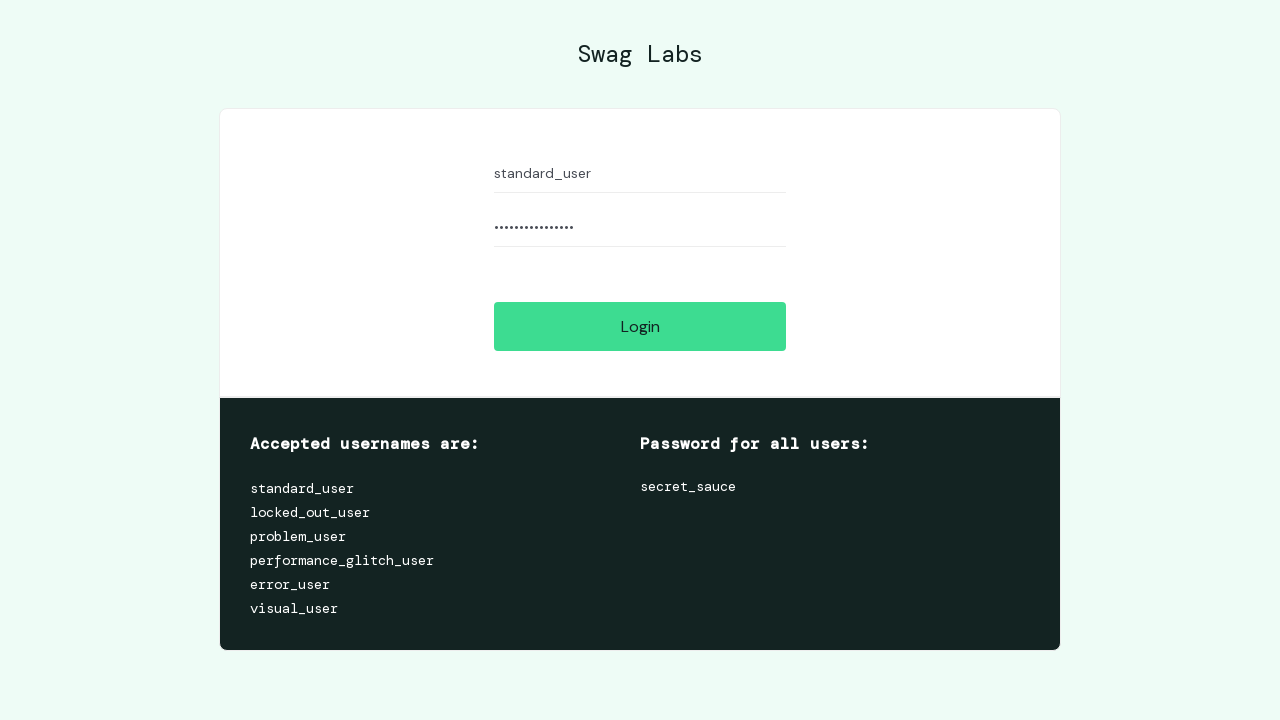

Clicked login button at (640, 326) on #login-button
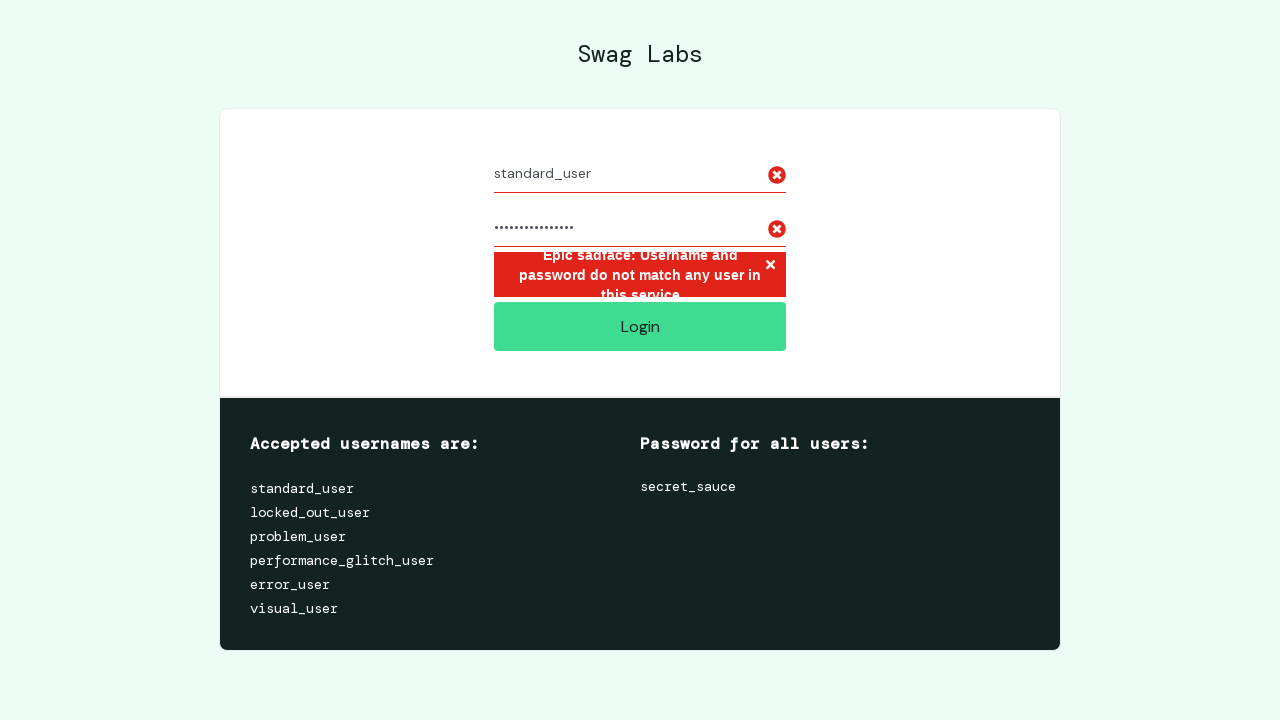

Error message displayed confirming login validation works with incorrect password
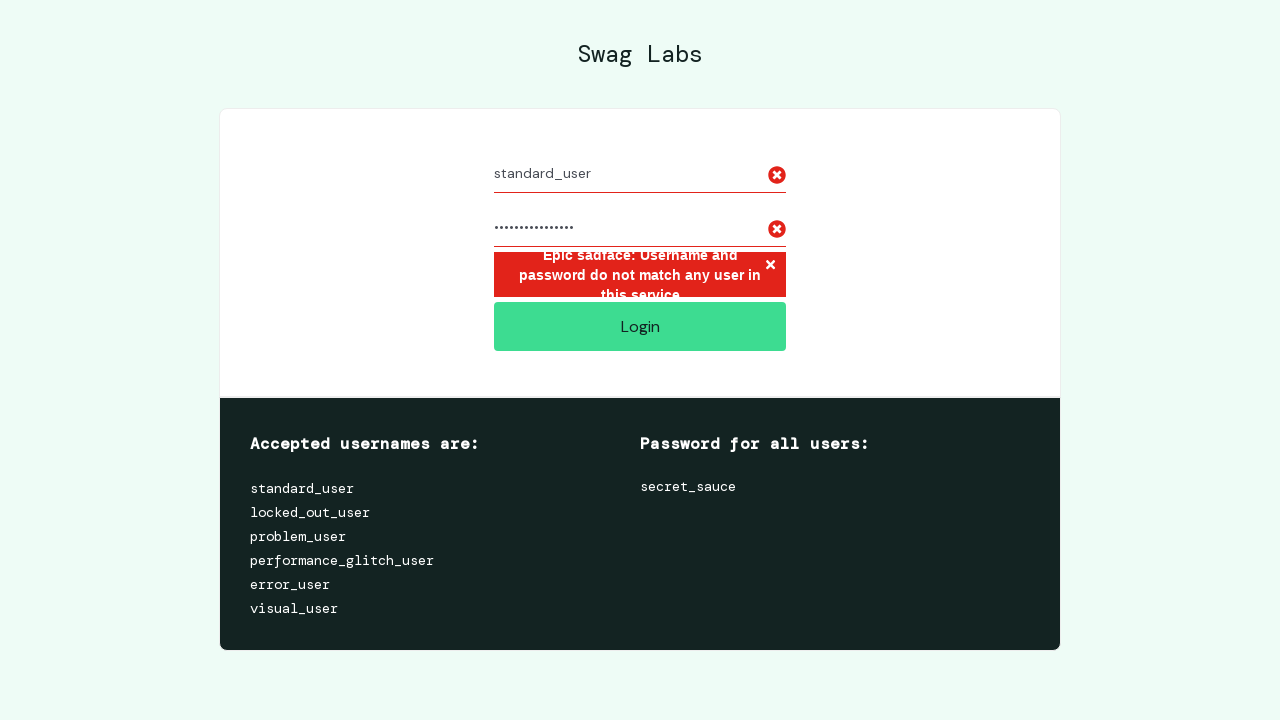

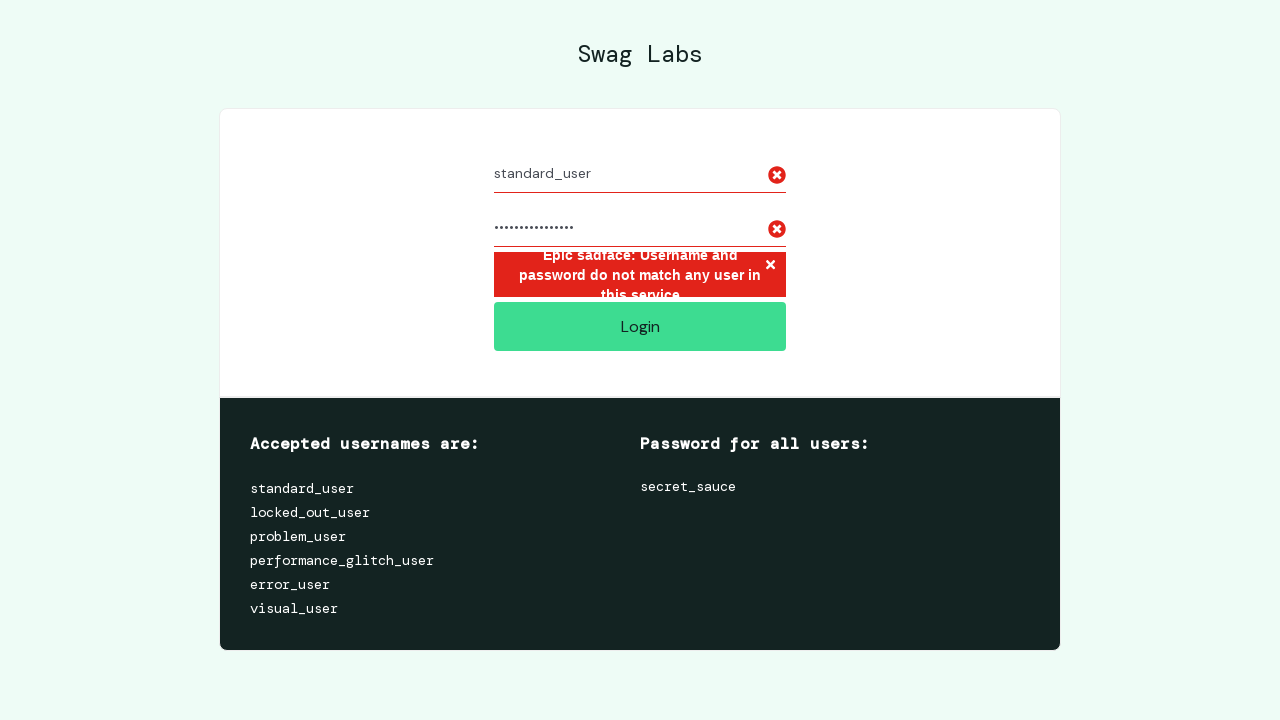